Tests the dynamic controls page by clicking the Remove button, verifying the "It's gone!" message appears, then clicking Add button and verifying the "It's back!" message appears.

Starting URL: https://the-internet.herokuapp.com/dynamic_controls

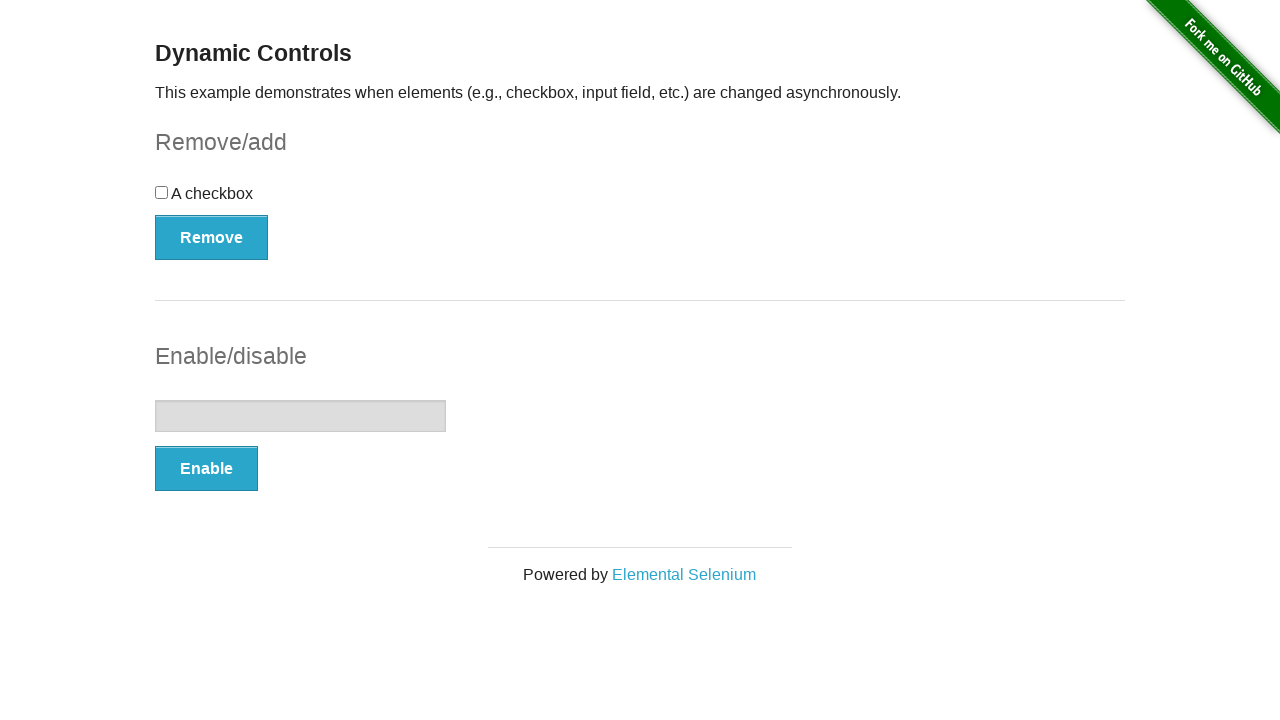

Clicked the Remove button at (212, 237) on xpath=//*[text()='Remove']
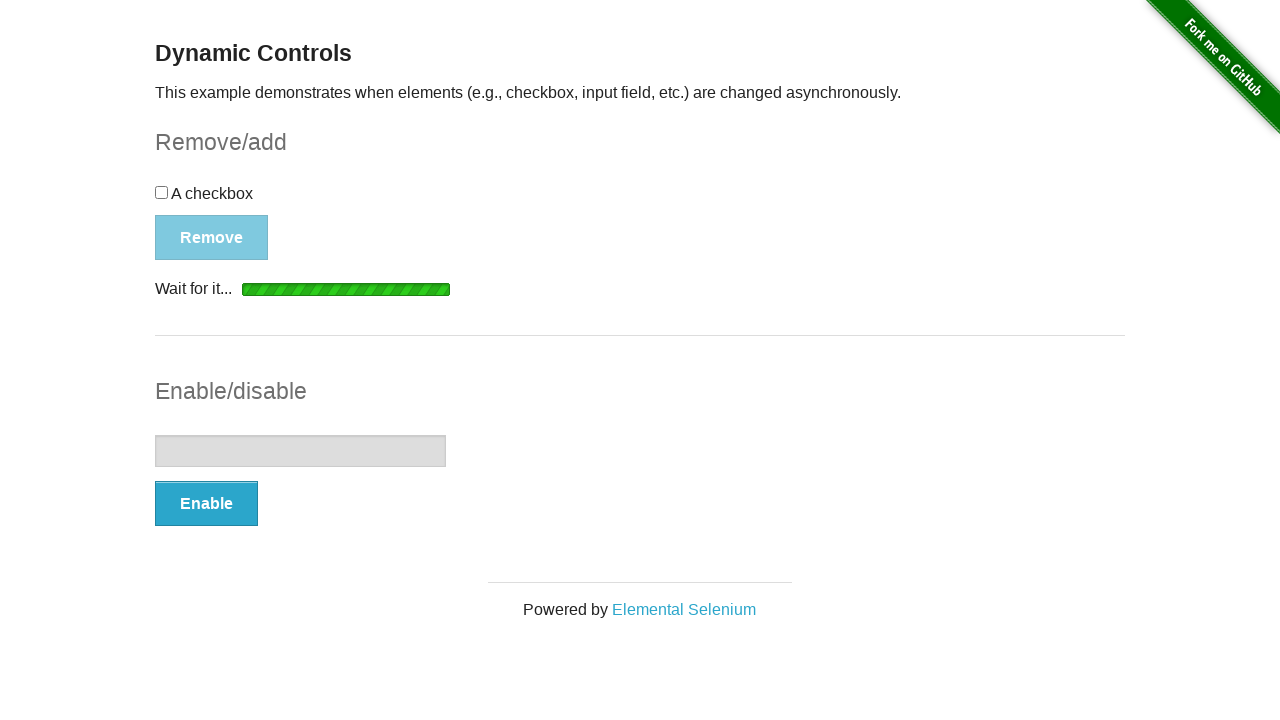

Waited for the message element to appear
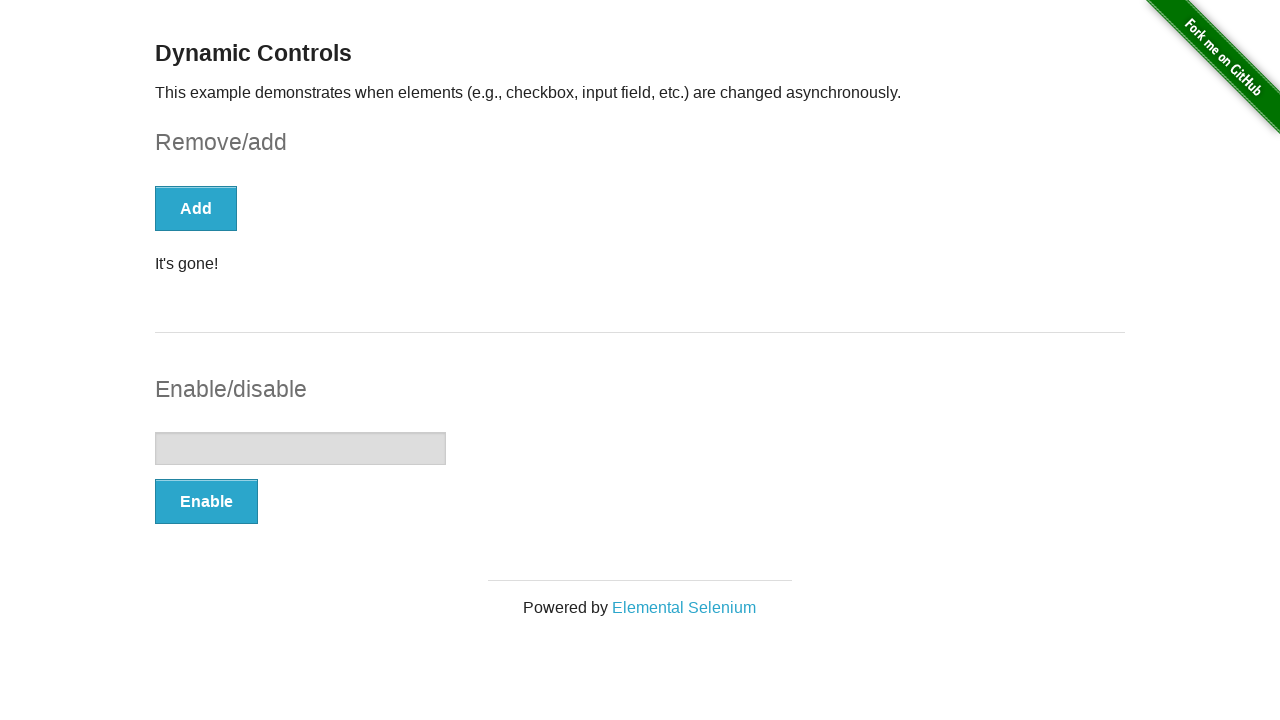

Verified "It's gone!" message is visible
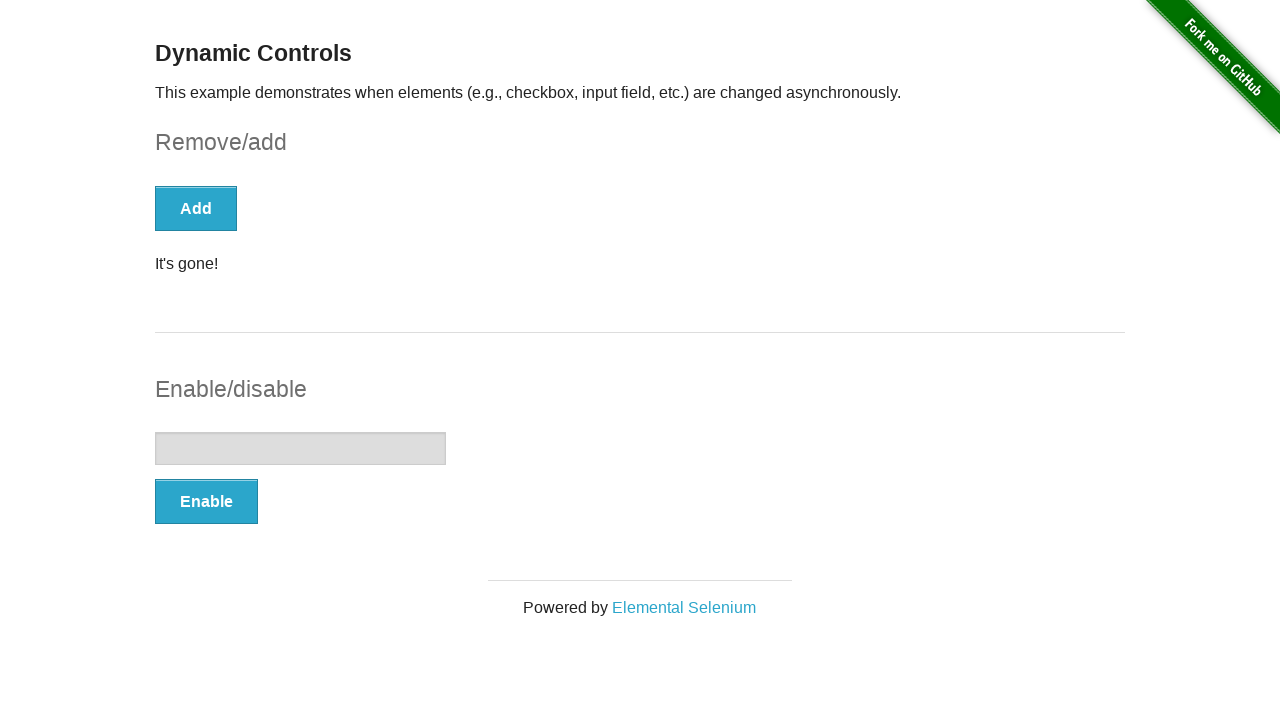

Clicked the Add button at (196, 208) on xpath=//*[text()='Add']
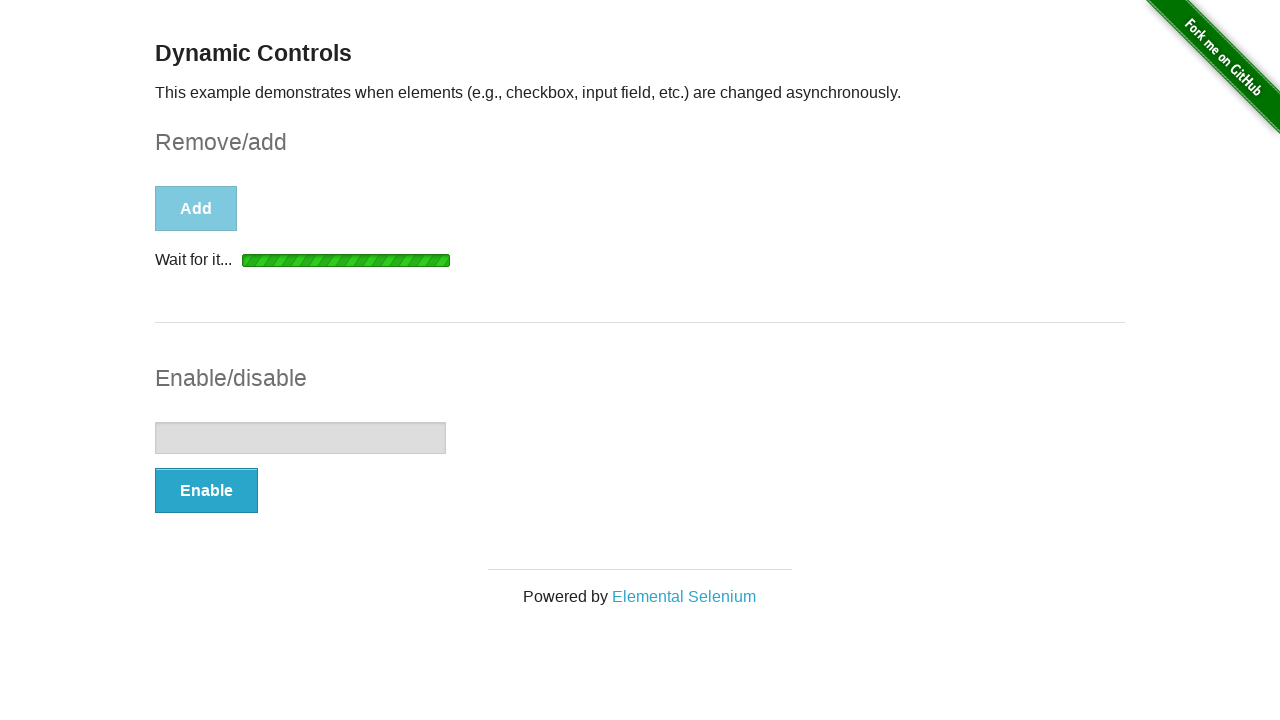

Waited for "It's back!" message to appear
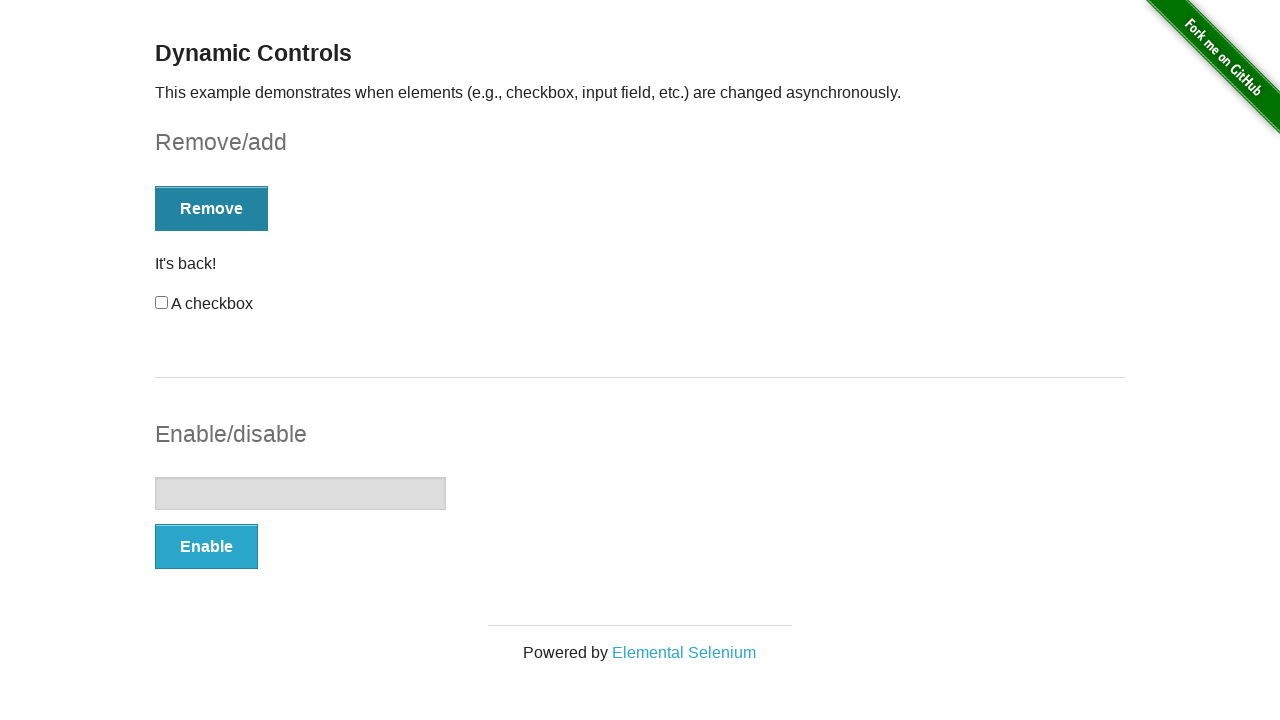

Verified "It's back!" message is visible
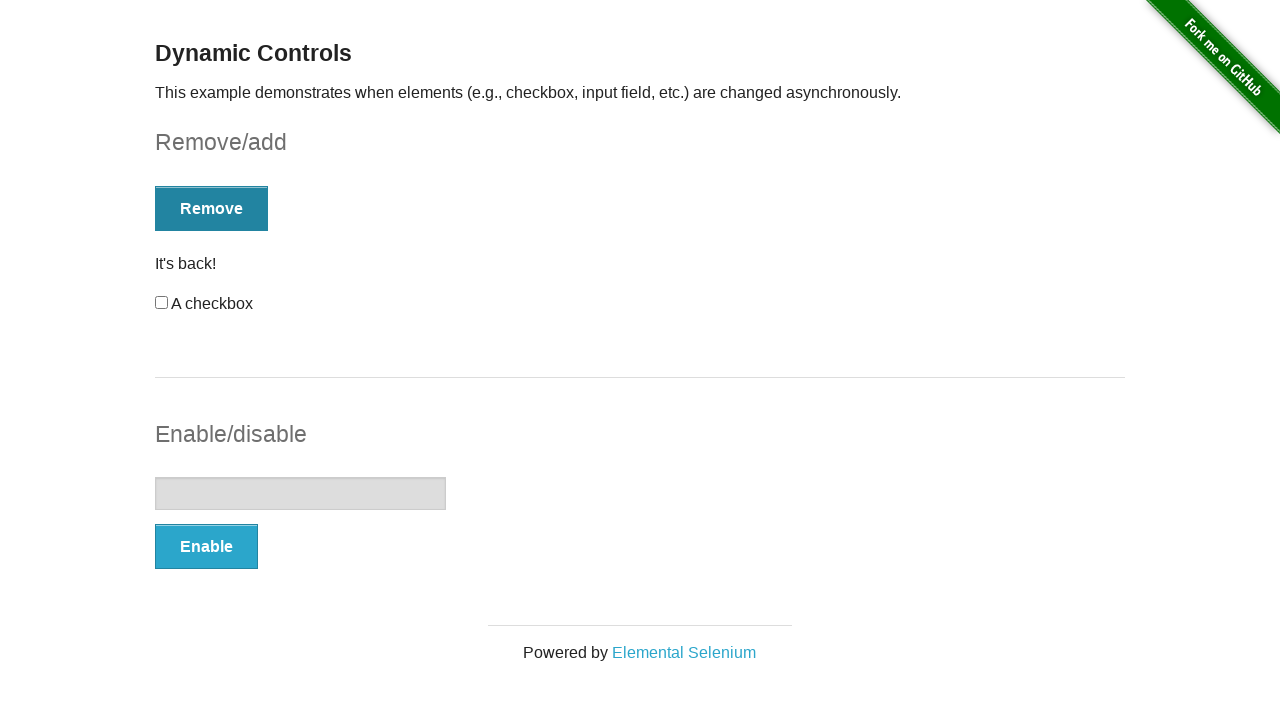

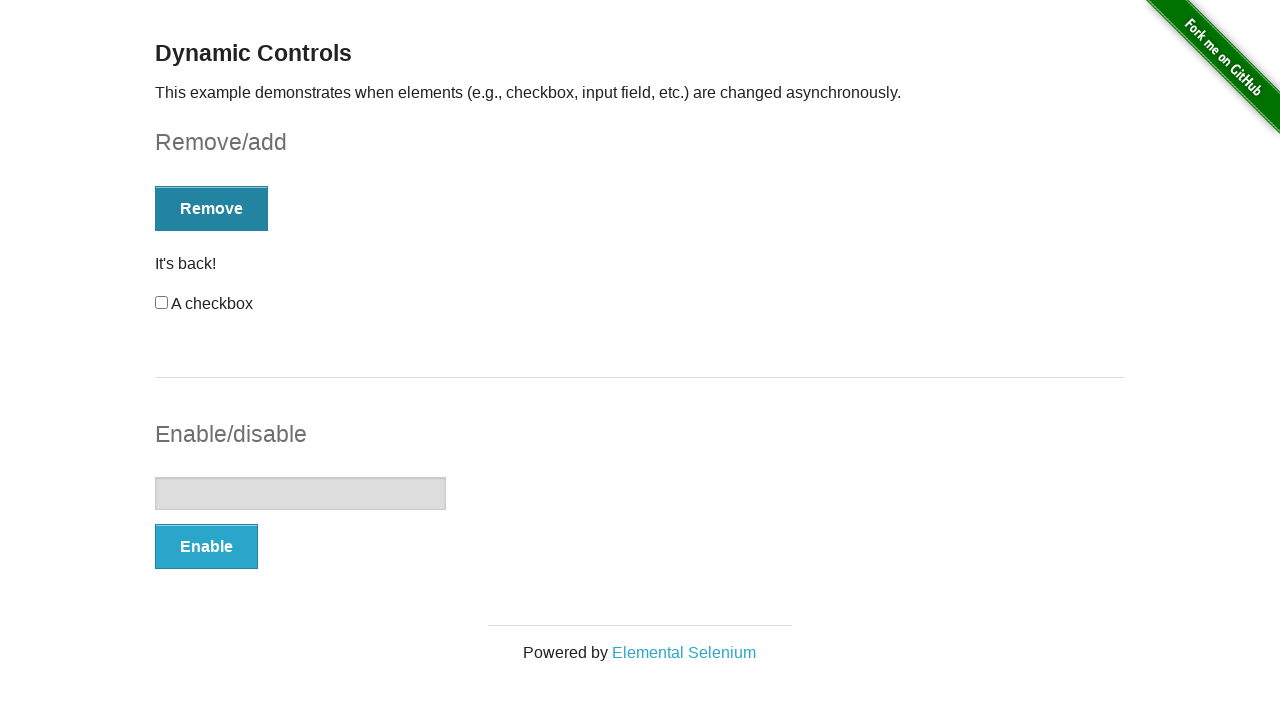